Tests mouse hover interaction by hovering over an element and clicking on a submenu item that appears

Starting URL: https://rahulshettyacademy.com/AutomationPractice/

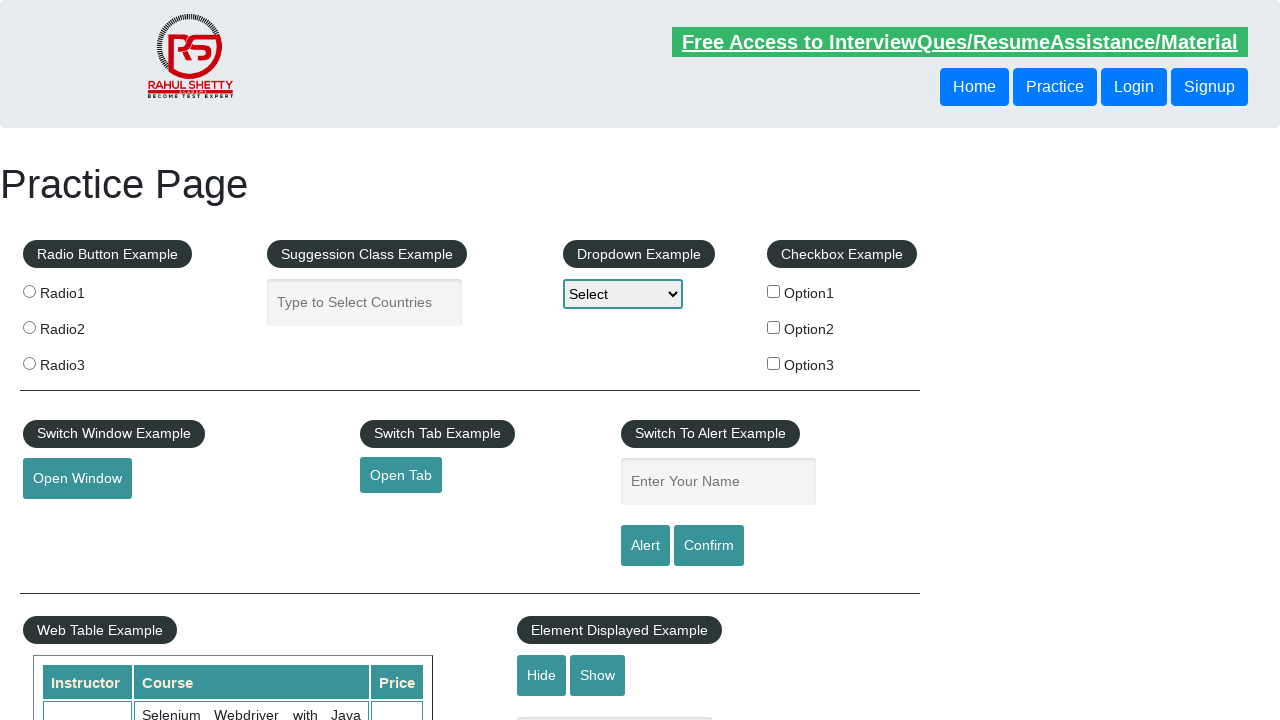

Hovered over mouse hover element to reveal submenu at (83, 361) on #mousehover
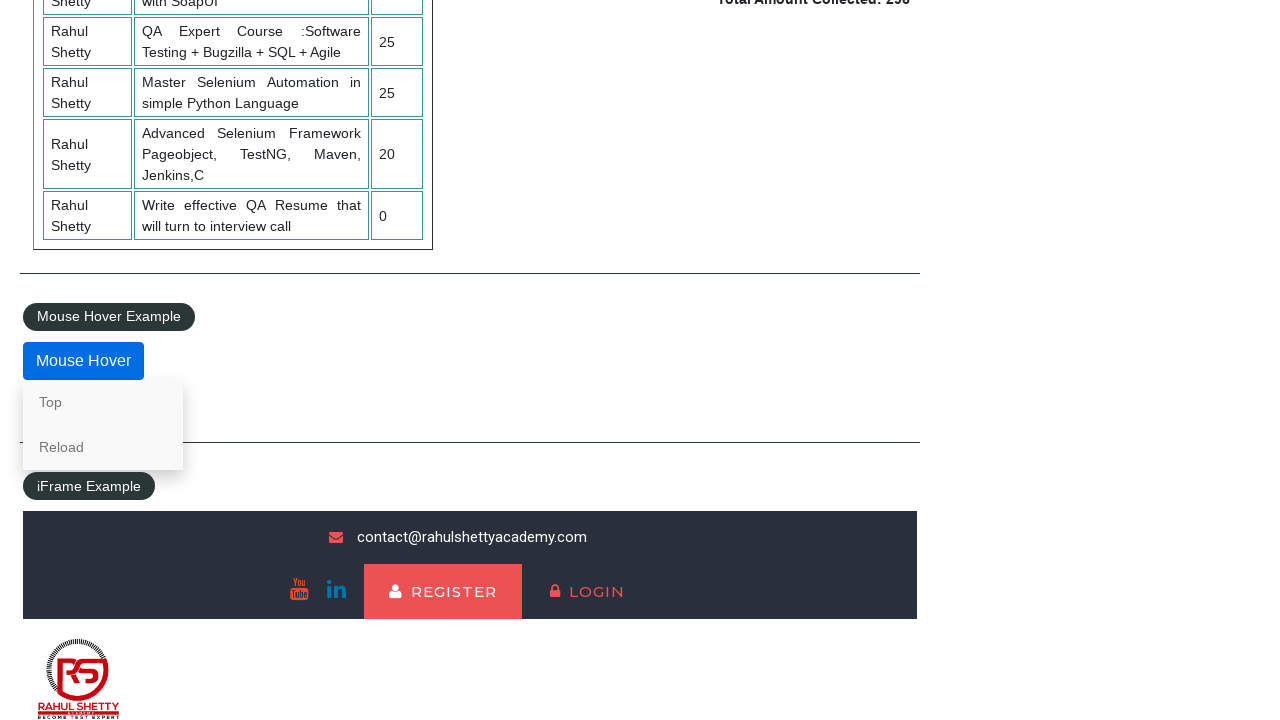

Clicked on Reload link in submenu at (103, 447) on text=Reload
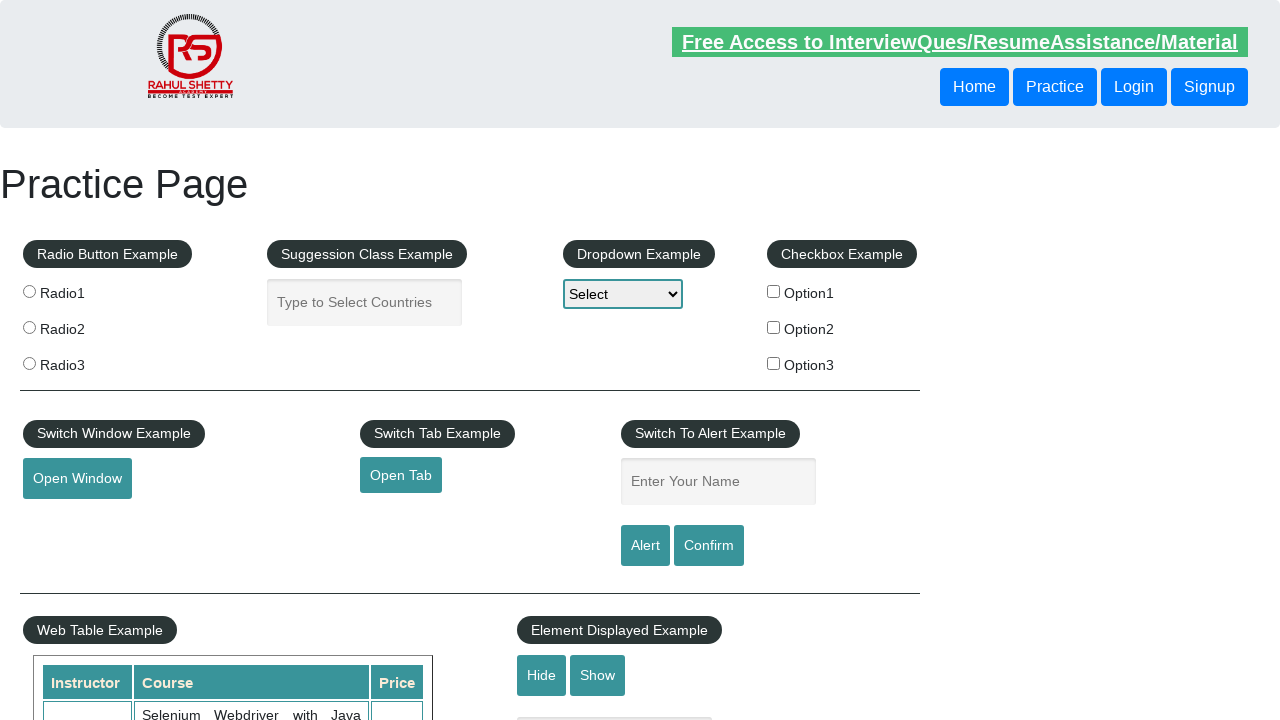

Page reloaded and logo element is now present
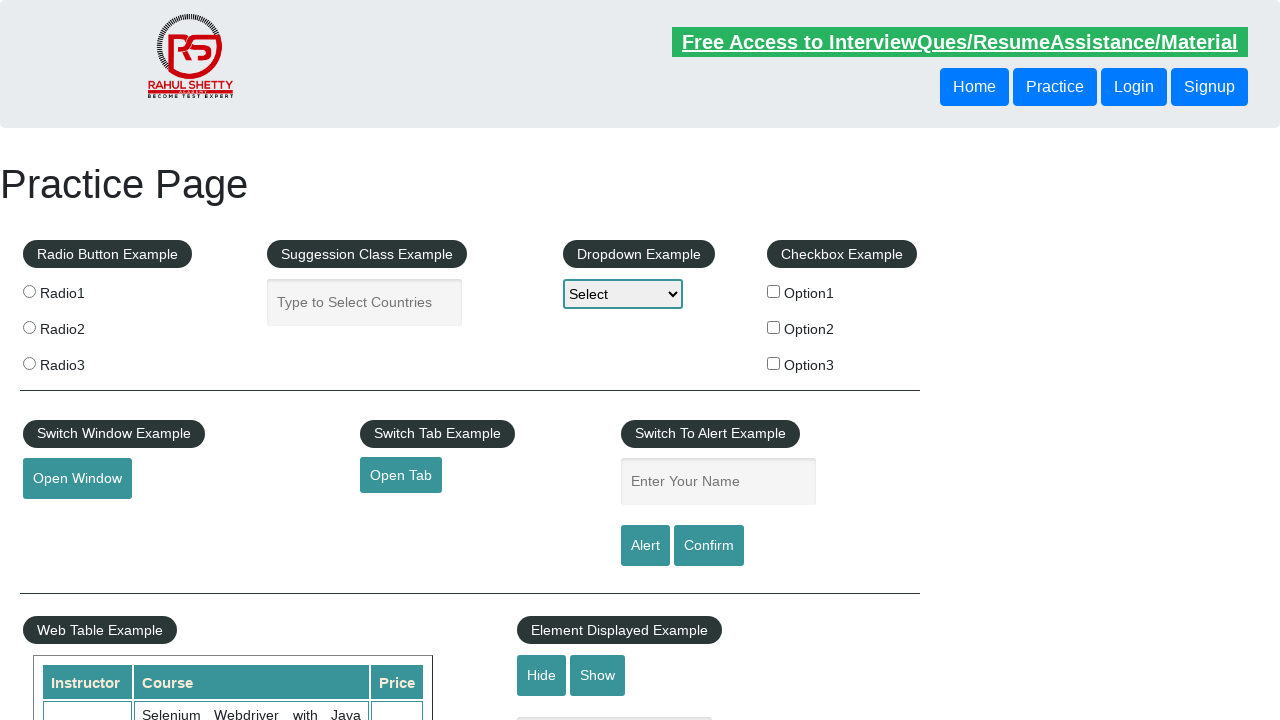

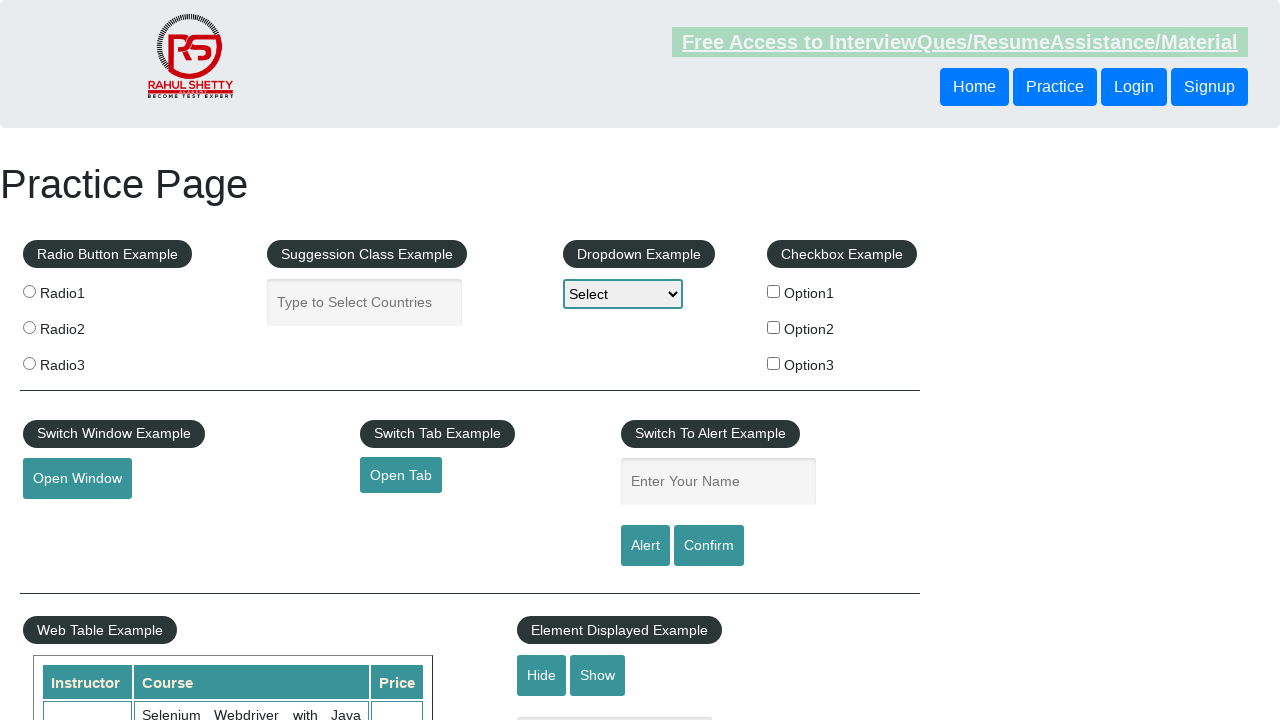